Verifies that the logo element is displayed on the page

Starting URL: https://www.infinitytravel.ae/

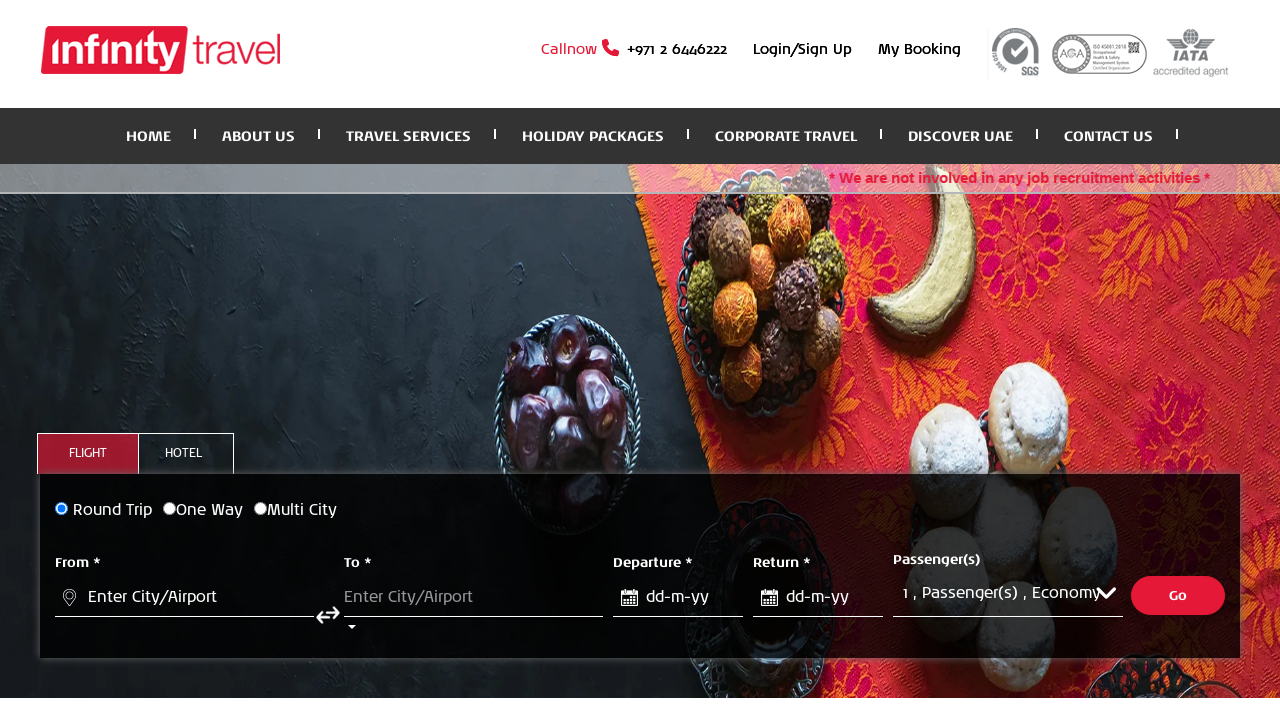

Located logo element using XPath selector
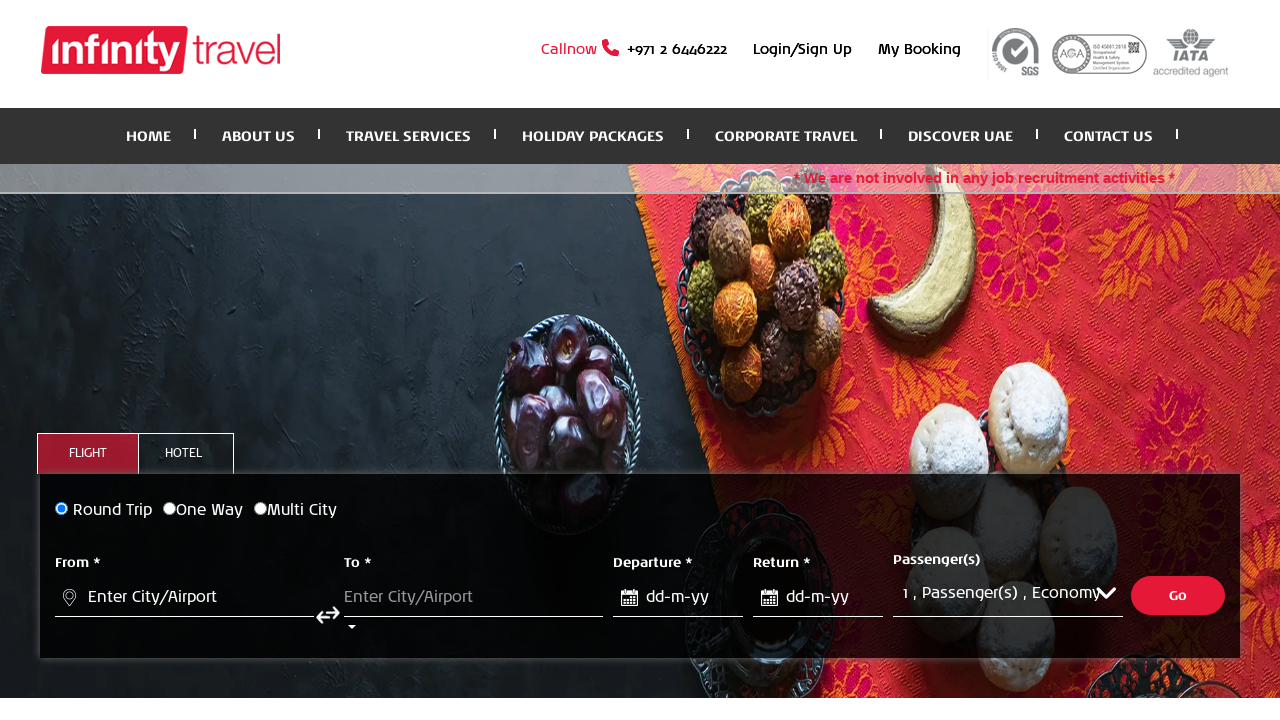

Logo is displayed on the page
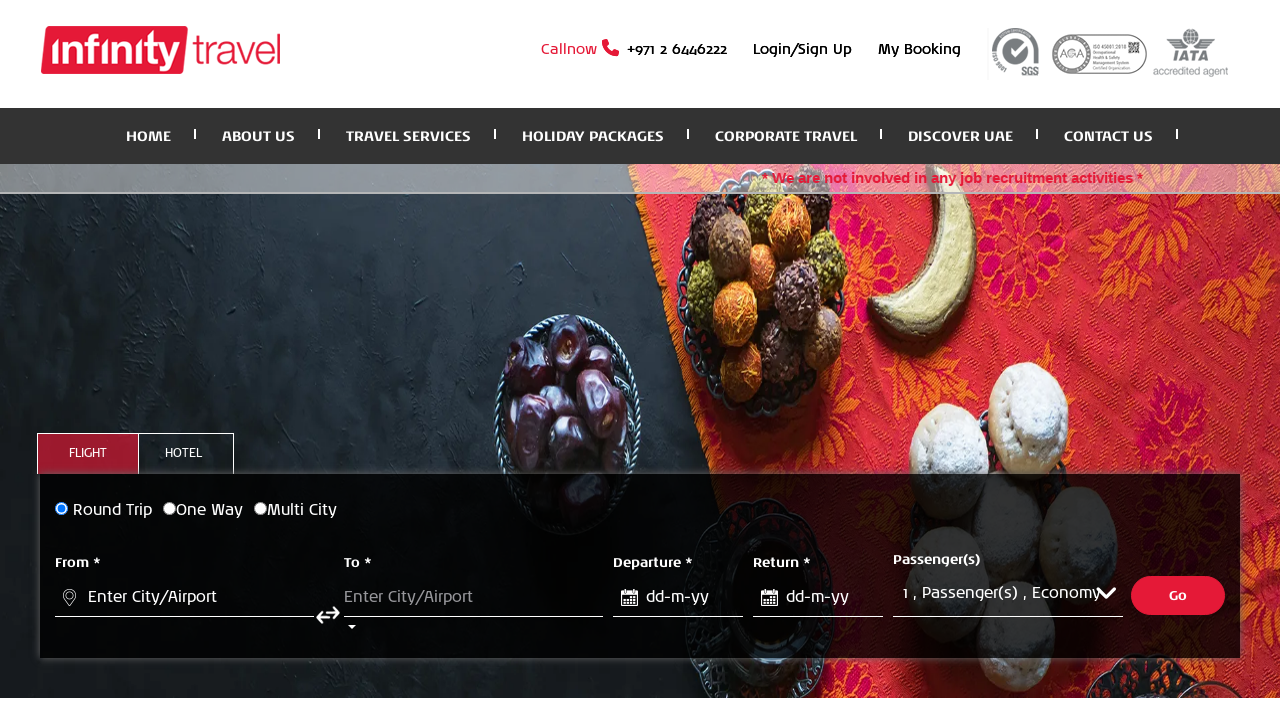

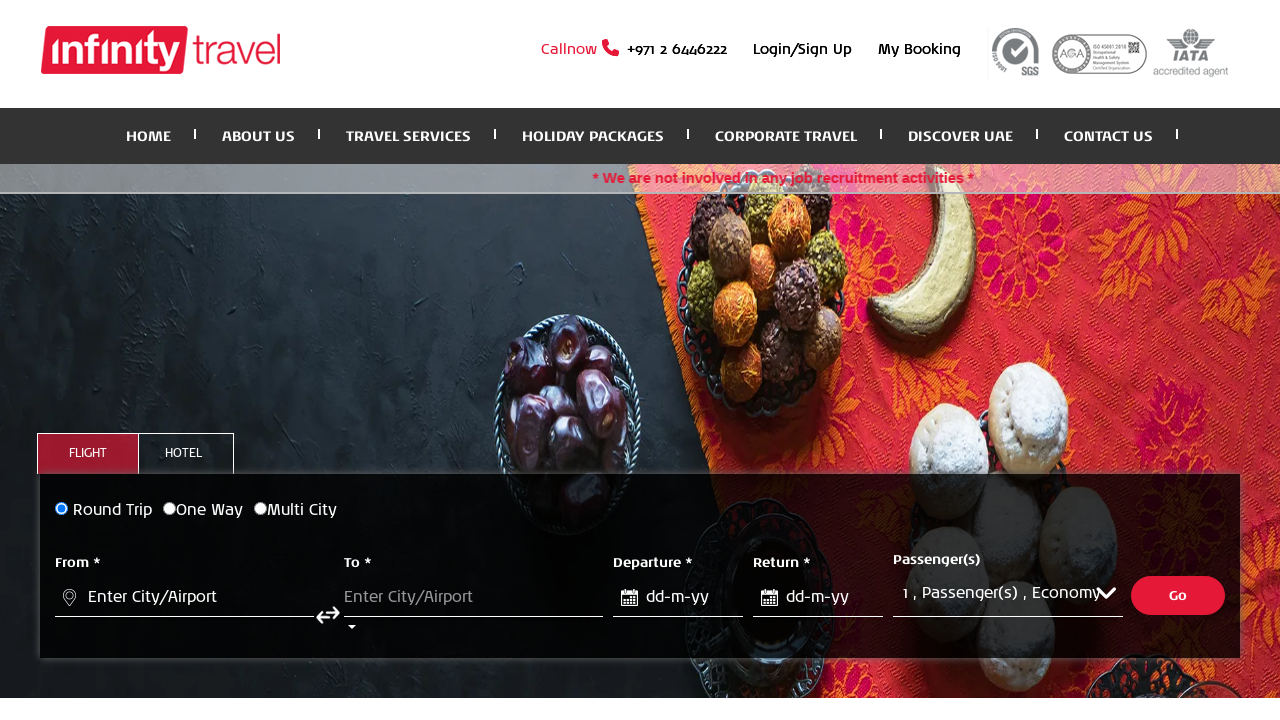